Tests clicking on a partial link text element by navigating to a blog page and clicking on a link containing "popup window" text

Starting URL: http://omayo.blogspot.com/

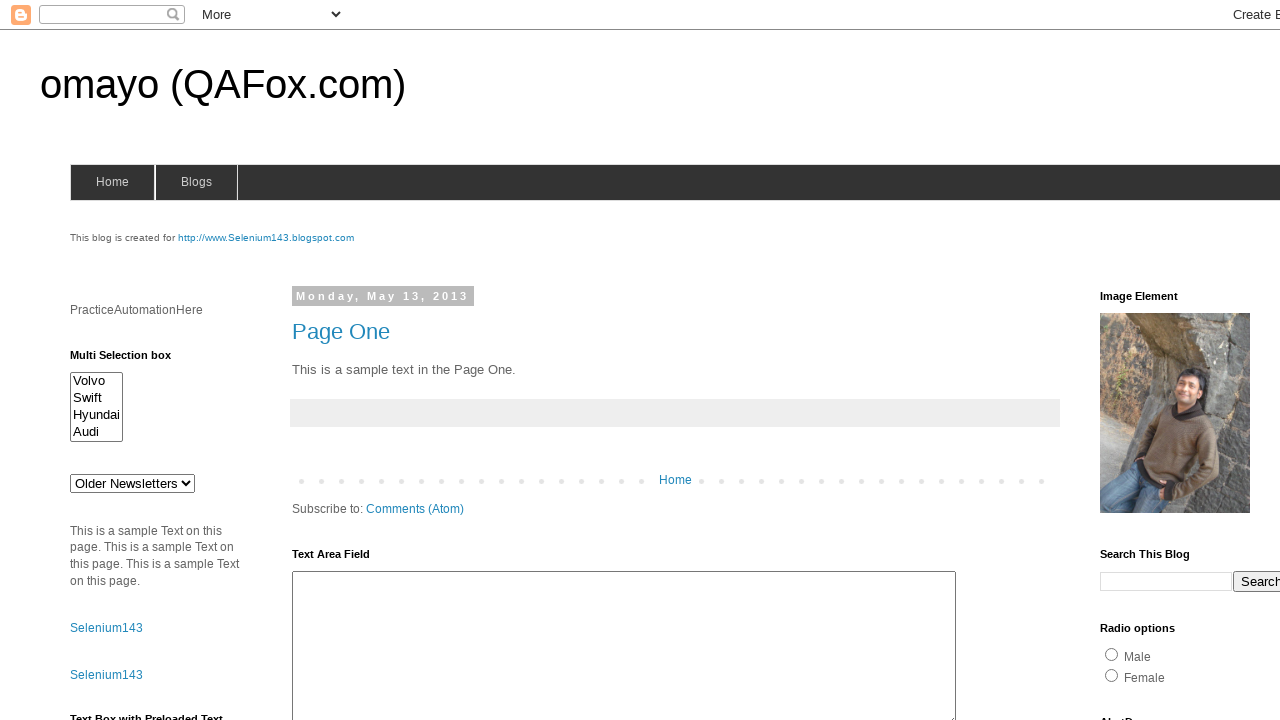

Navigated to blog homepage at http://omayo.blogspot.com/
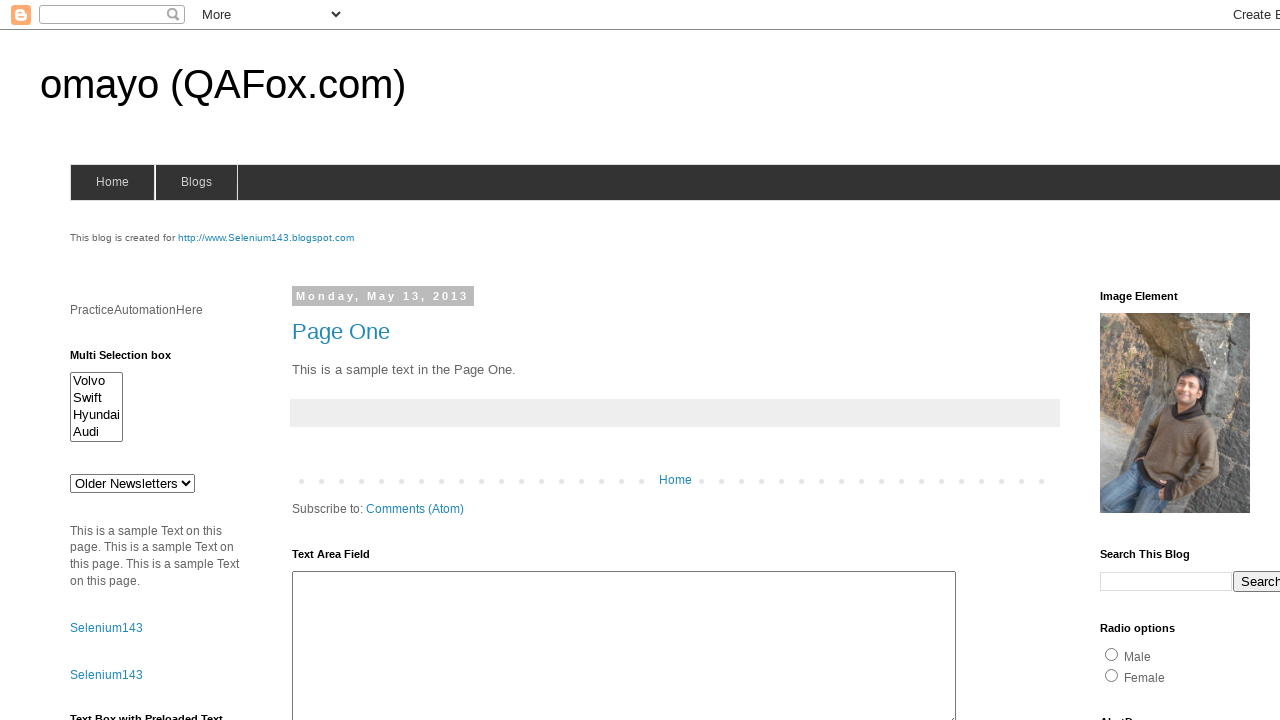

Clicked on link containing 'popup window' text at (132, 360) on a:has-text('popup window')
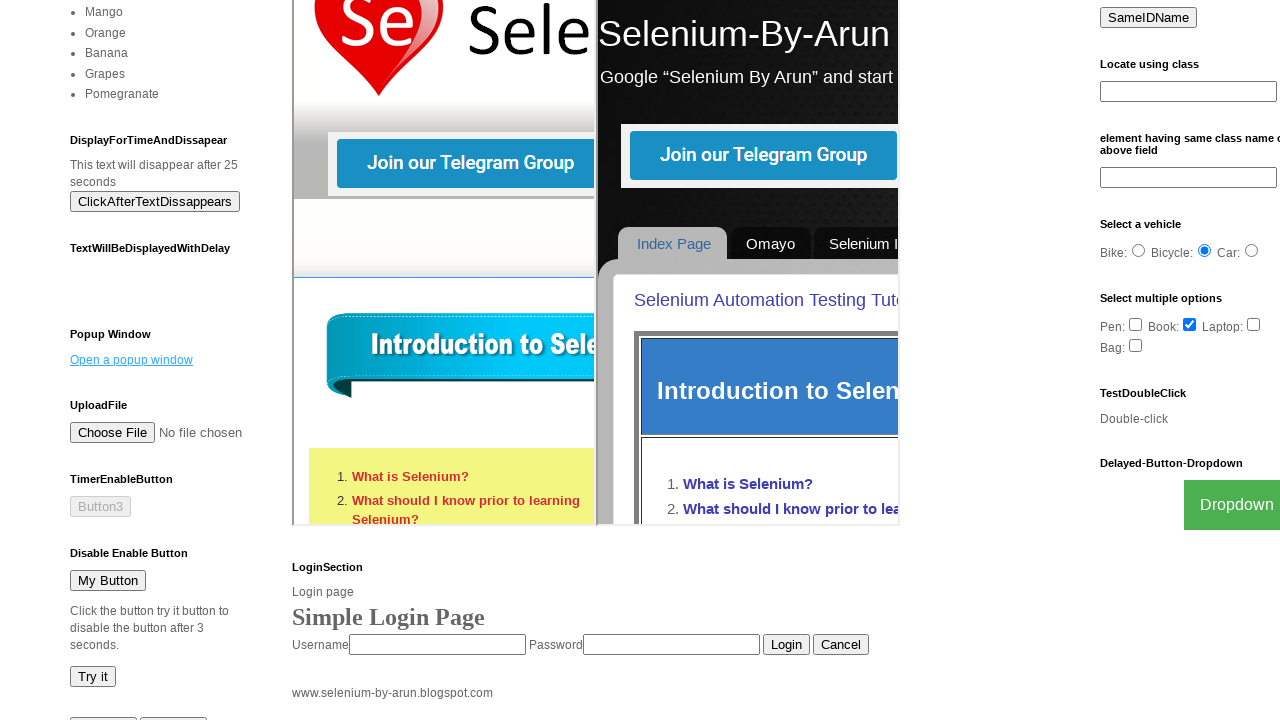

Waited 1 second for popup window to open
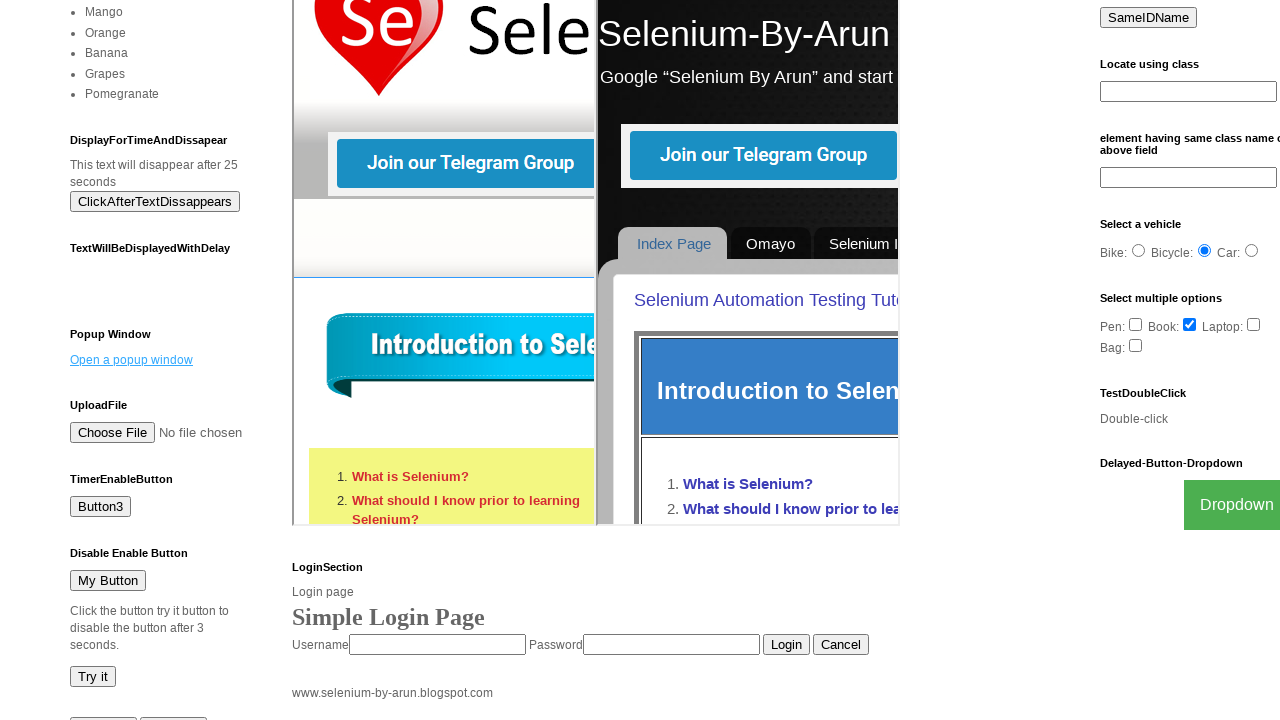

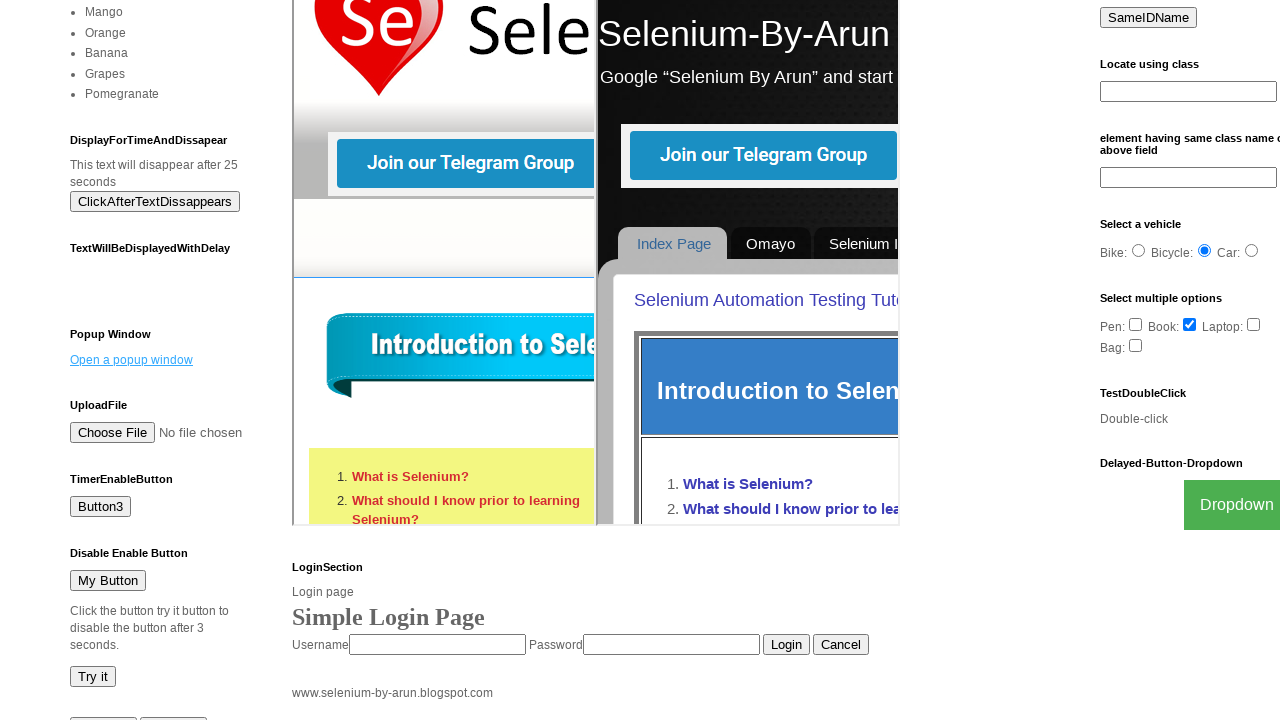